Tests infinite scroll functionality by scrolling to load more content and verifying new elements appear

Starting URL: https://bonigarcia.dev/selenium-webdriver-java/infinite-scroll.html

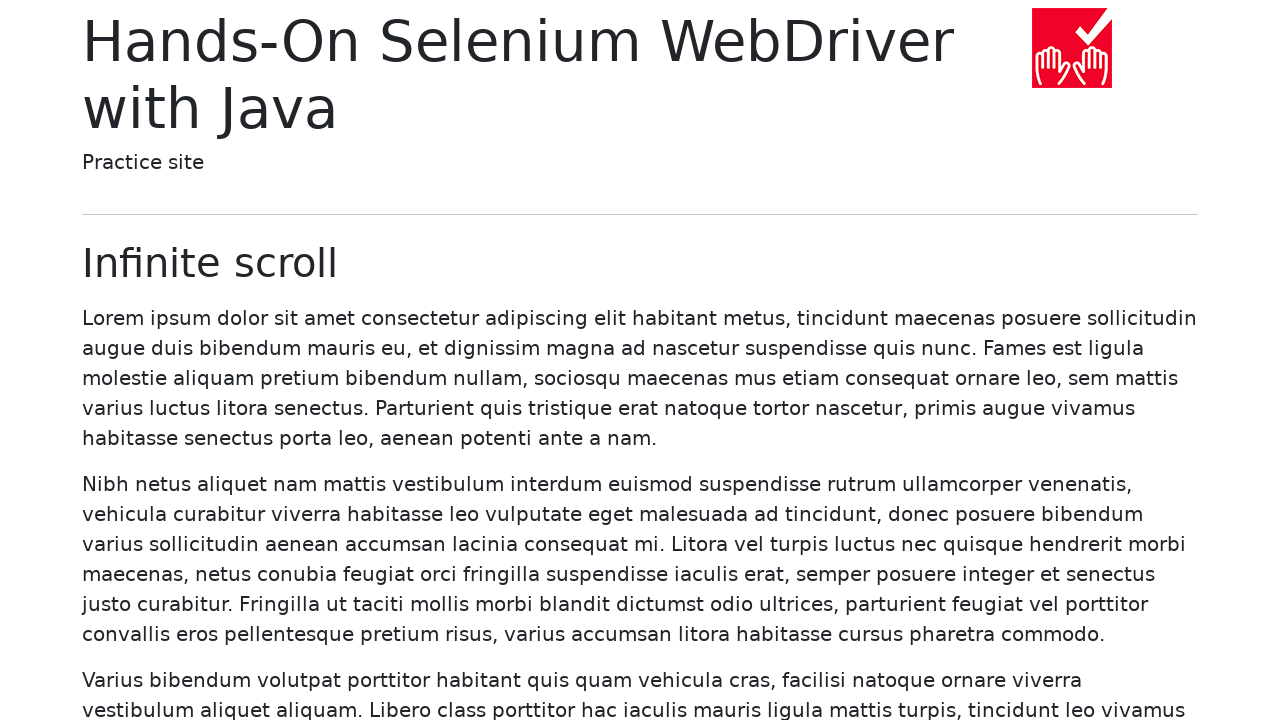

Waited for initial paragraphs to load
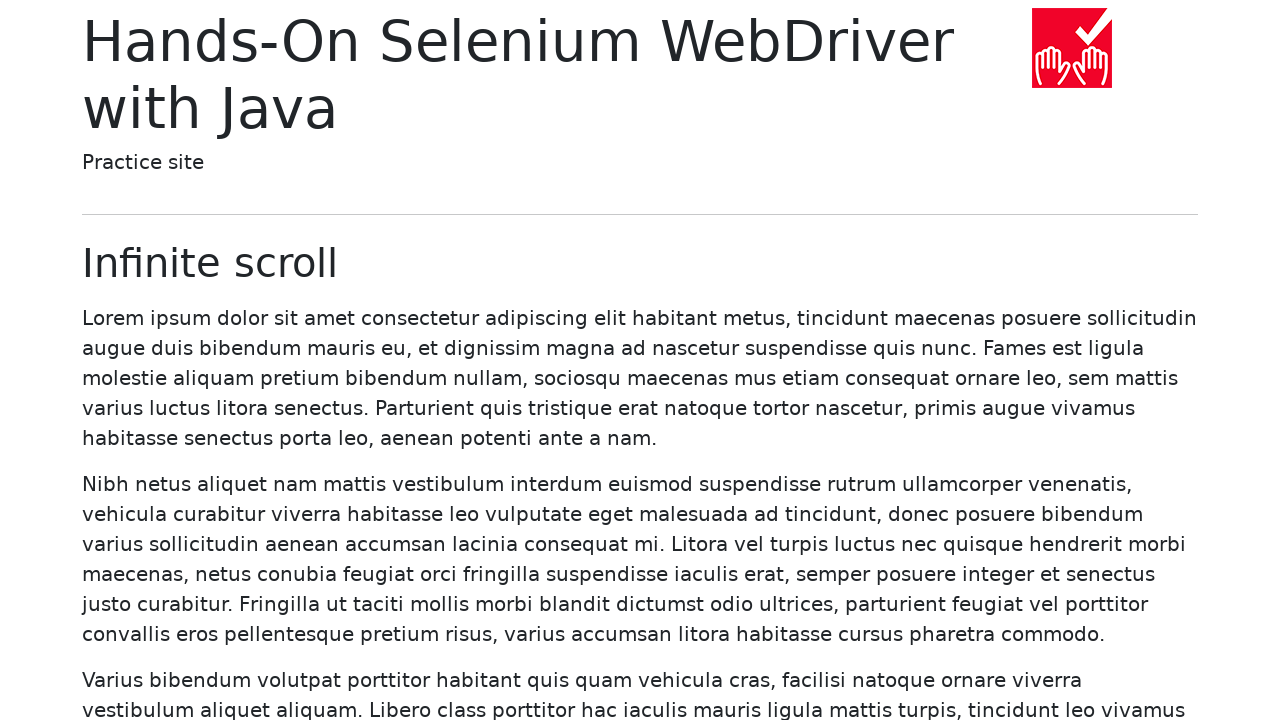

Retrieved initial paragraph count: 20 paragraphs
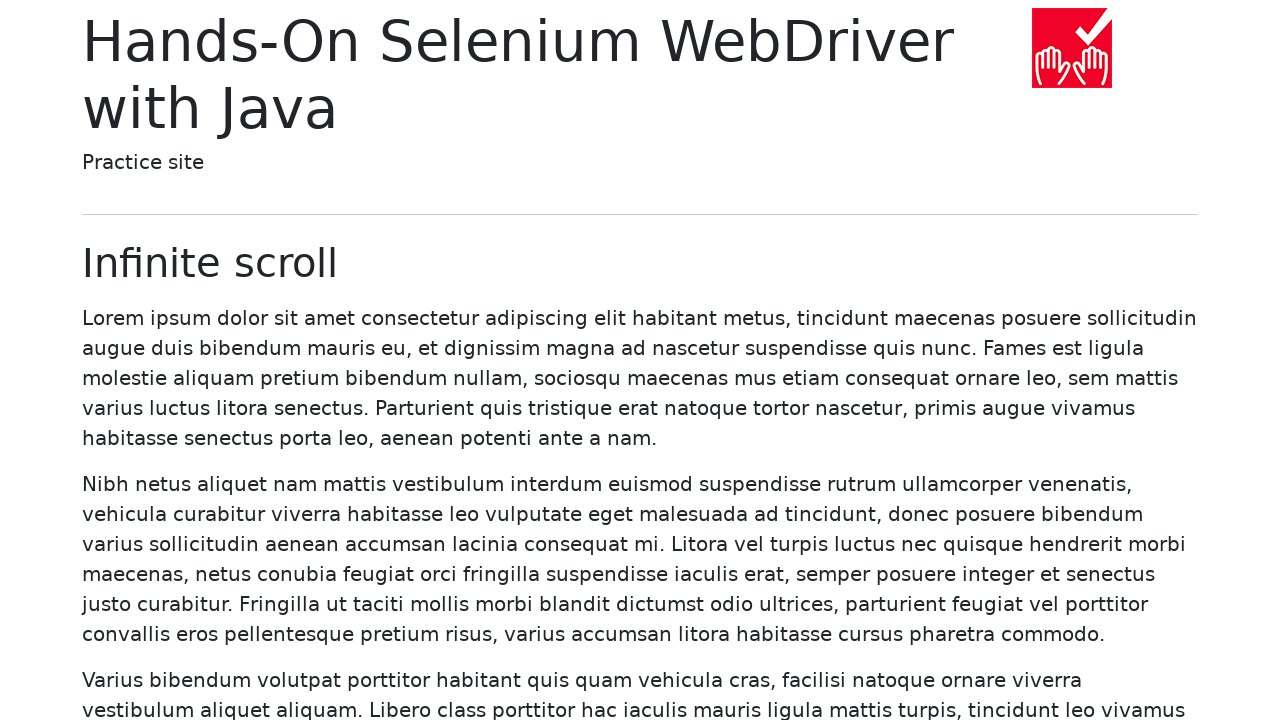

Located last paragraph at position 20
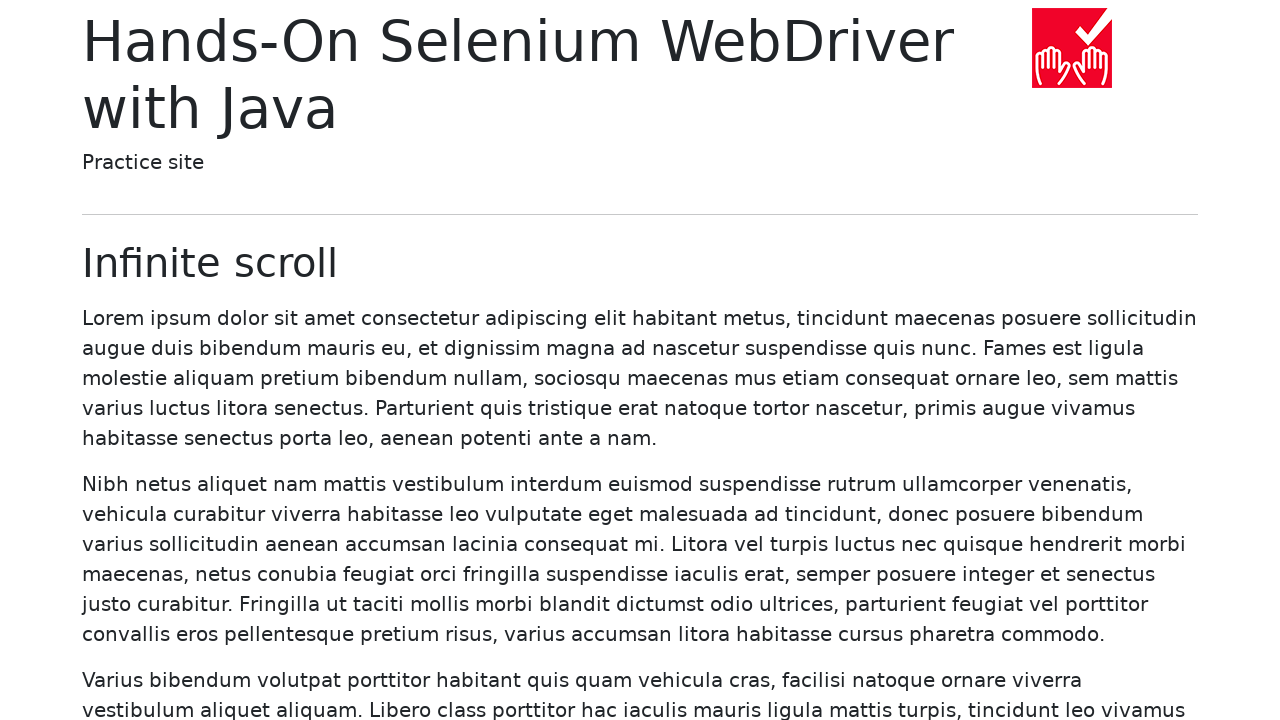

Scrolled to last paragraph to trigger infinite scroll
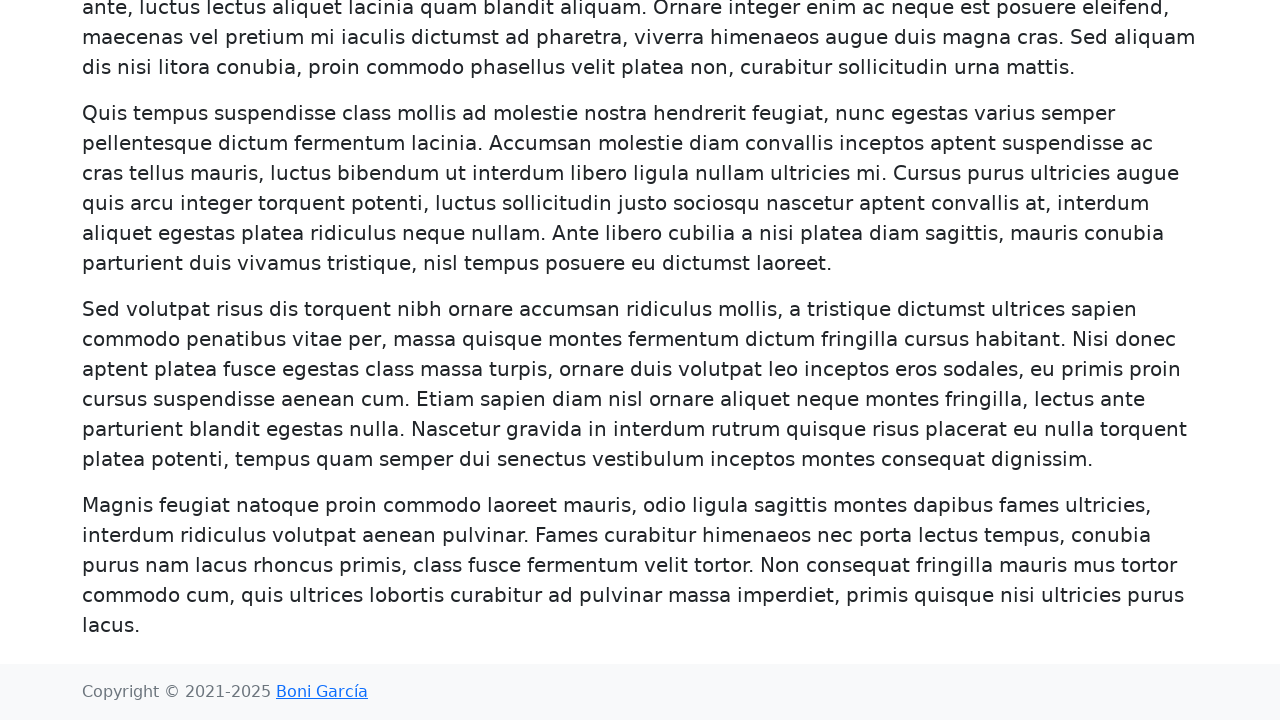

Verified new paragraphs loaded: total count now exceeds 20
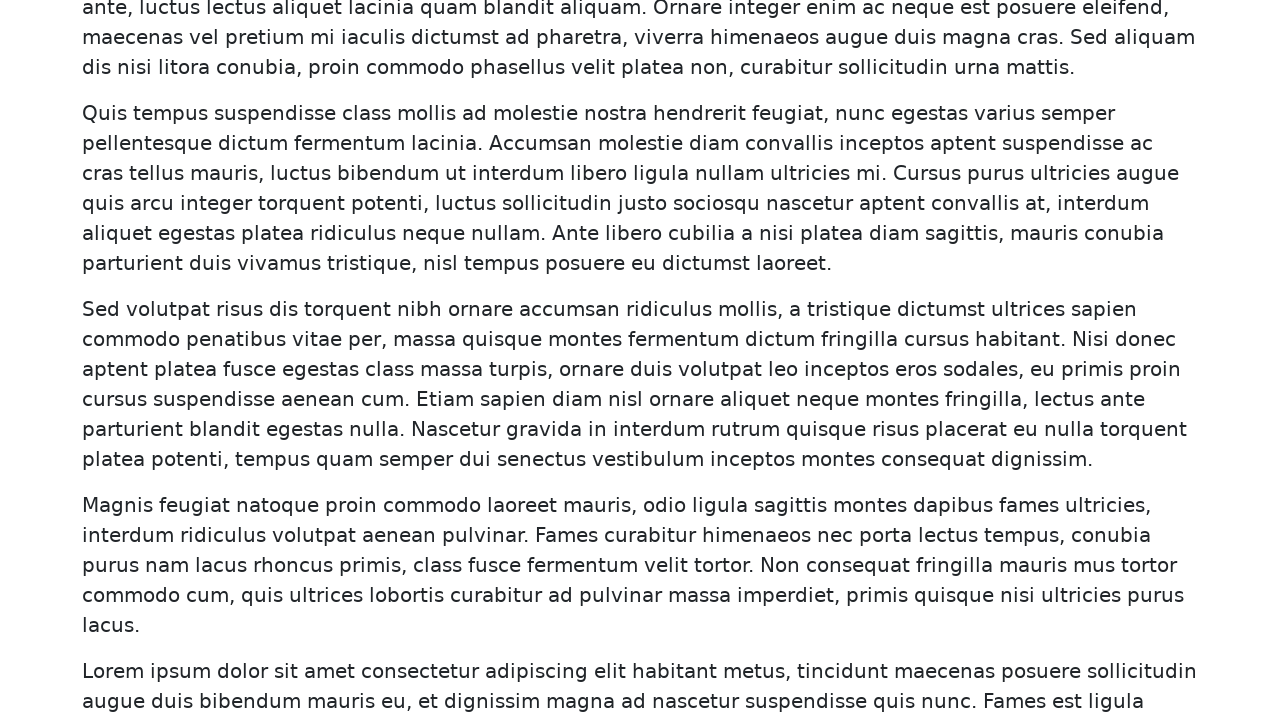

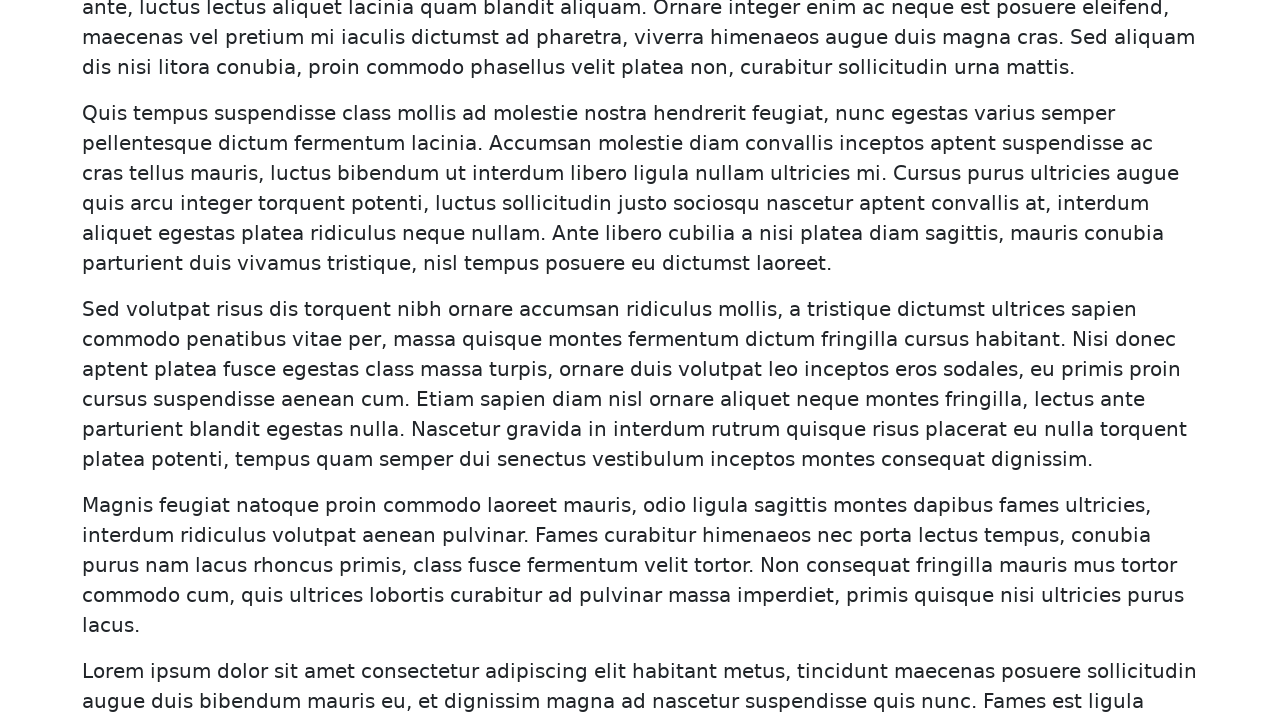